Tests left-click dropdown menu functionality by clicking to open the menu, selecting an option, and verifying the menu closes

Starting URL: https://bonigarcia.dev/selenium-webdriver-java/dropdown-menu.html

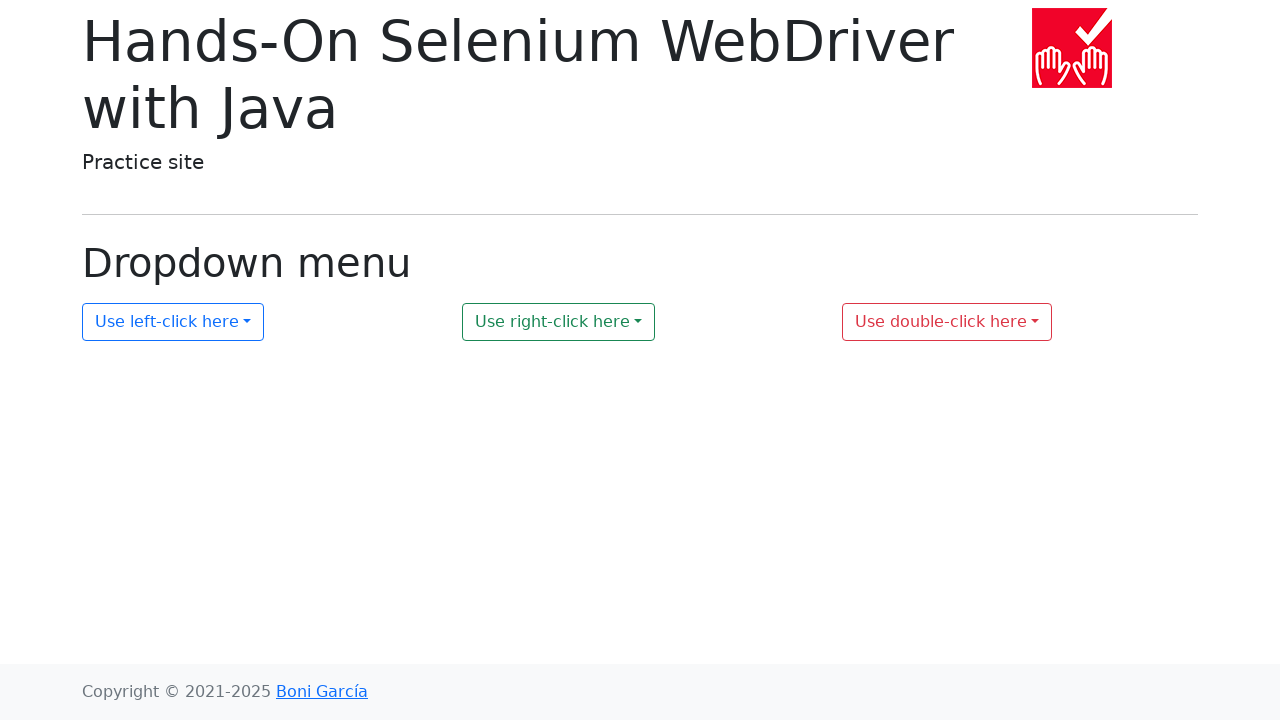

Clicked left-click dropdown menu button to open it at (173, 322) on #my-dropdown-1
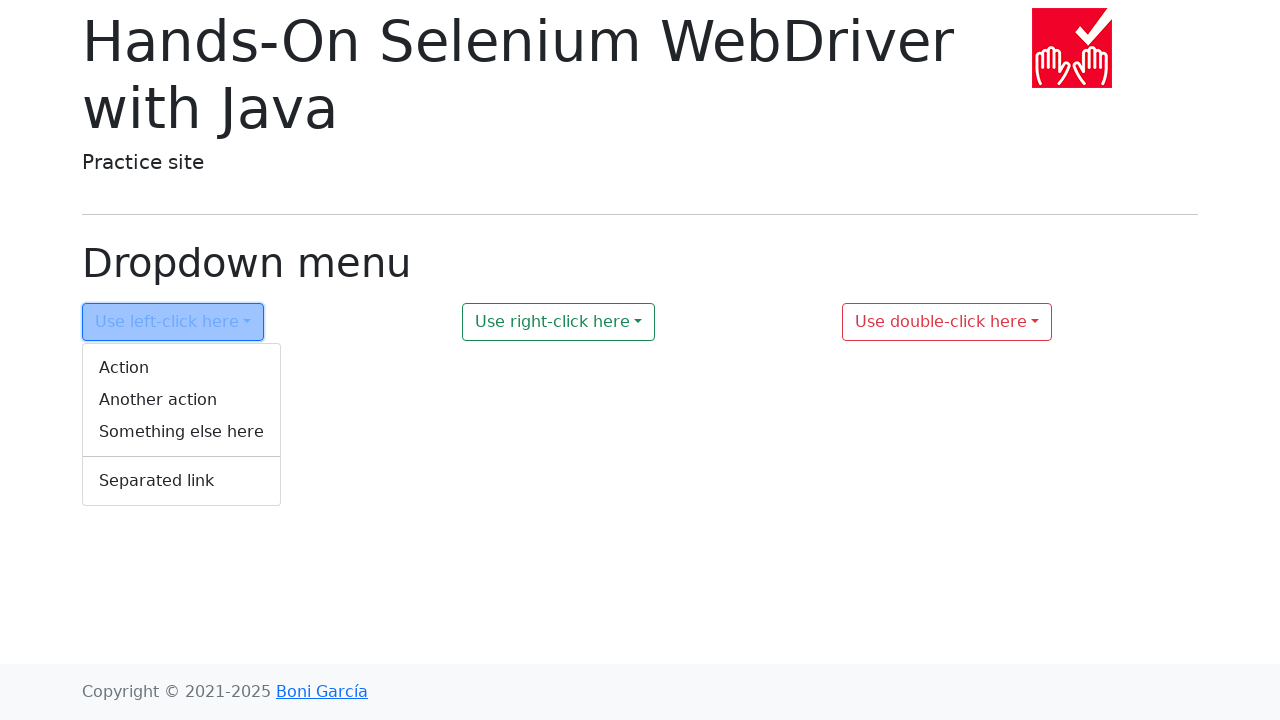

Dropdown menu is now visible
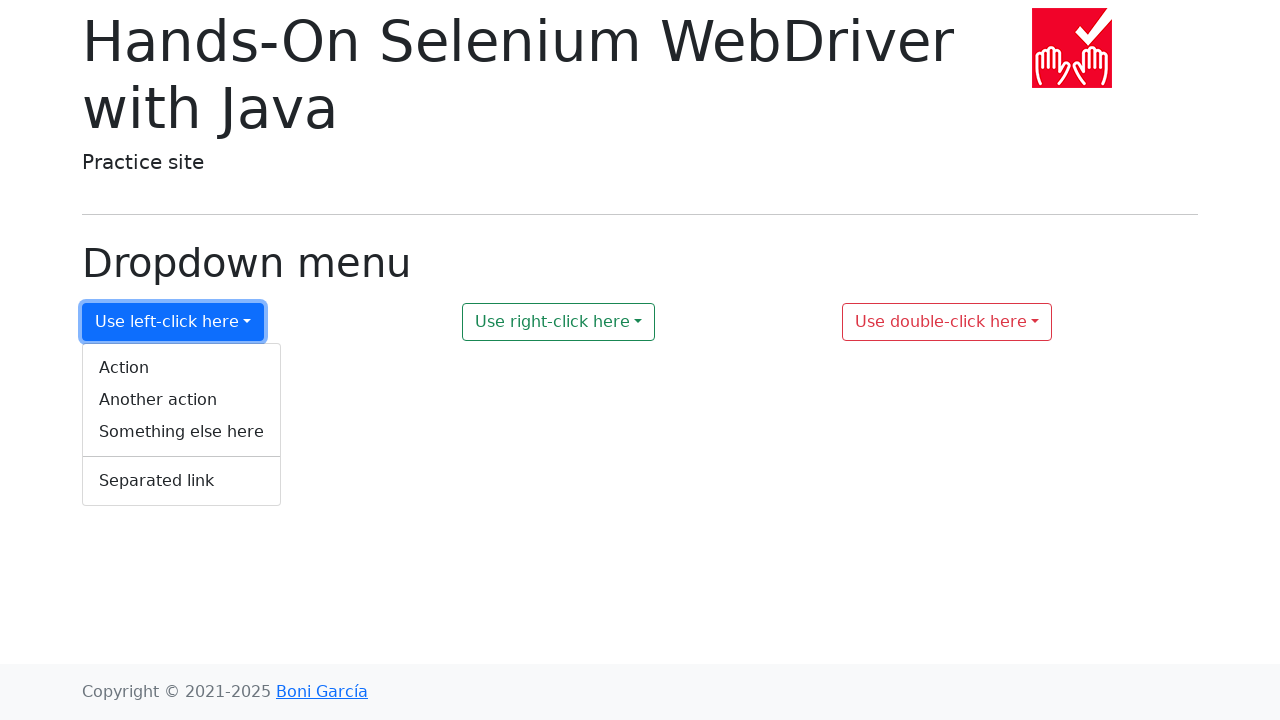

Selected 'Action' option from dropdown menu at (182, 368) on ul[data-popper-placement='bottom-start'] a.dropdown-item:has-text('Action')
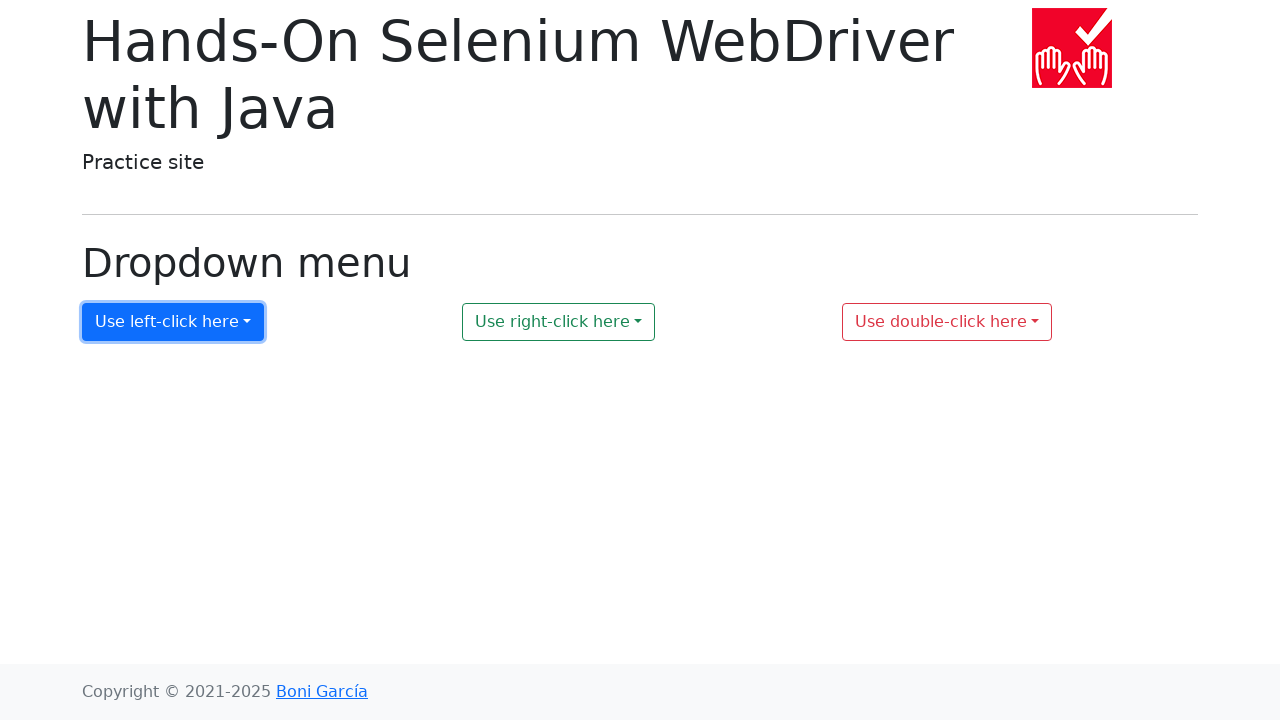

Clicked dropdown button again to verify menu closes at (173, 322) on #my-dropdown-1
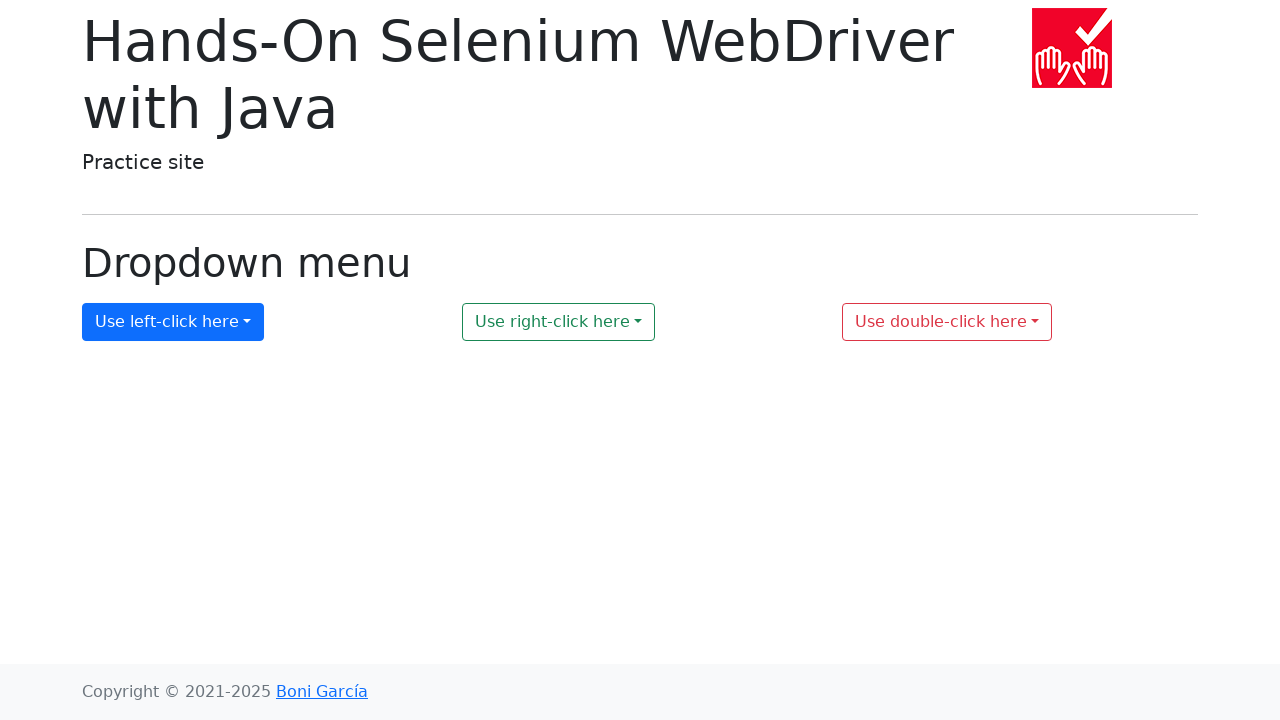

Verified dropdown menu is hidden after second click
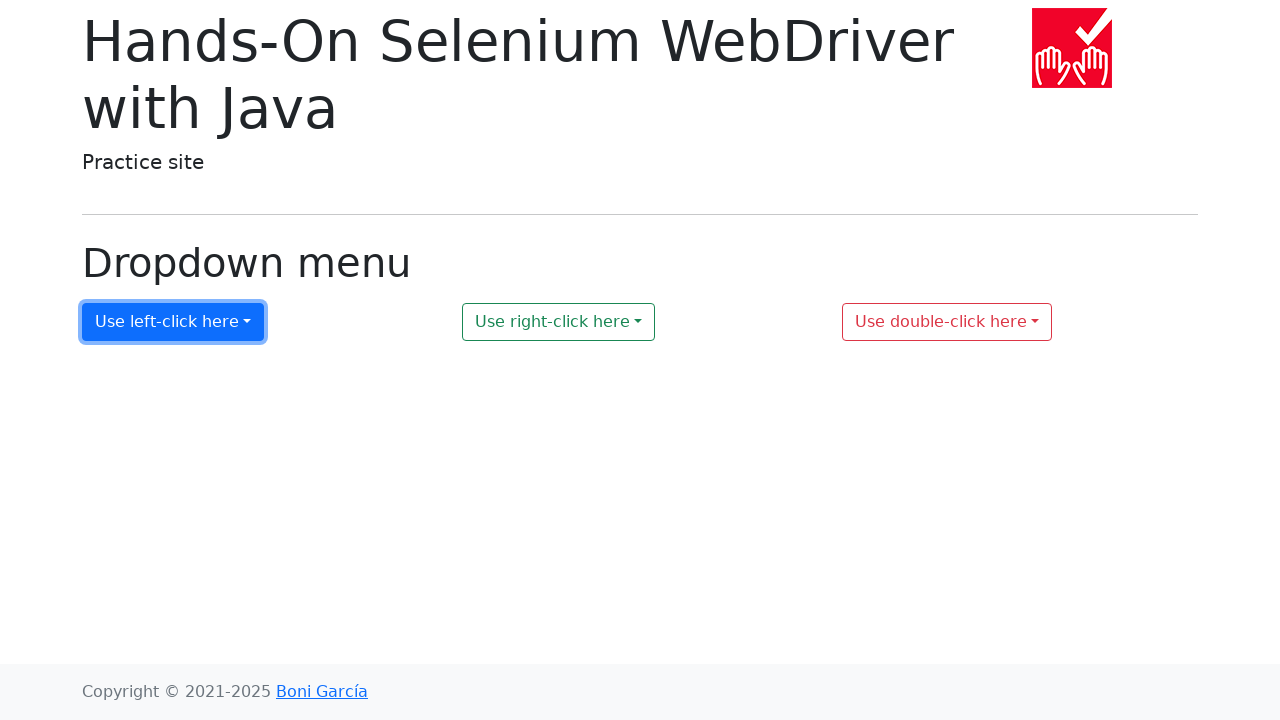

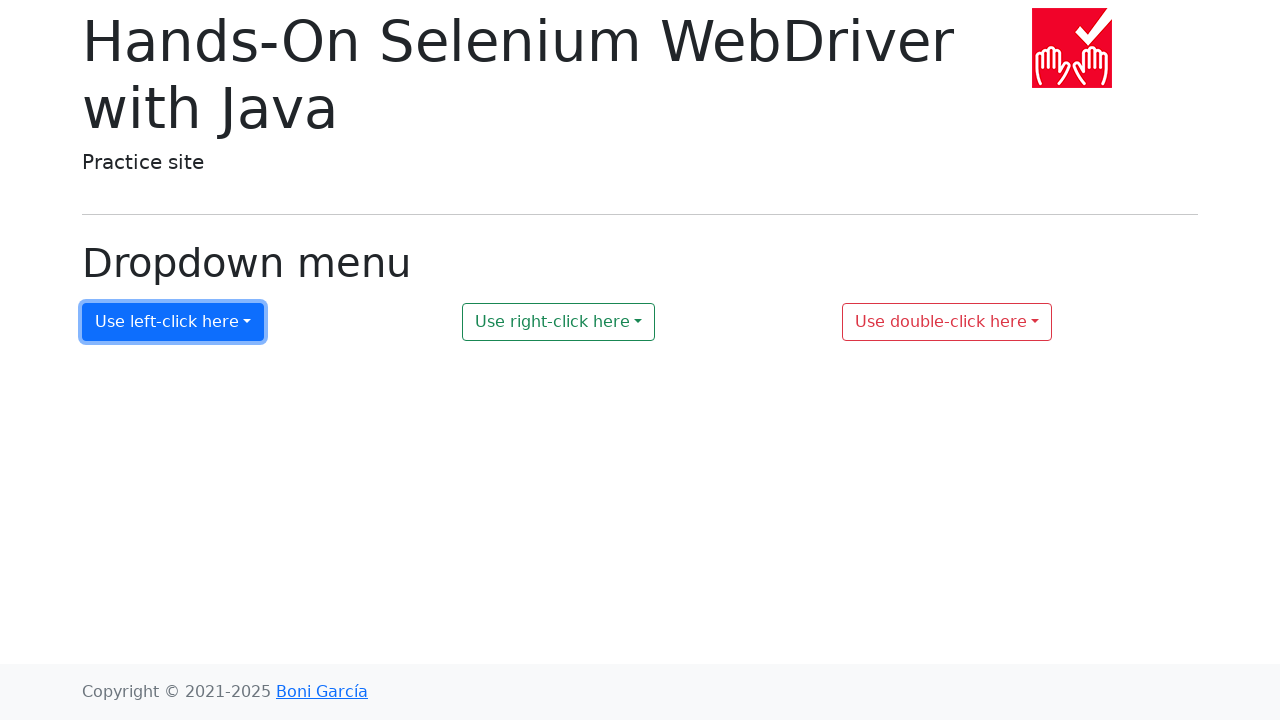